Tests navigation to source repository by clicking the "source on GitHub" link in the footer

Starting URL: https://simonsmith.github.io/github-user-search/#/search

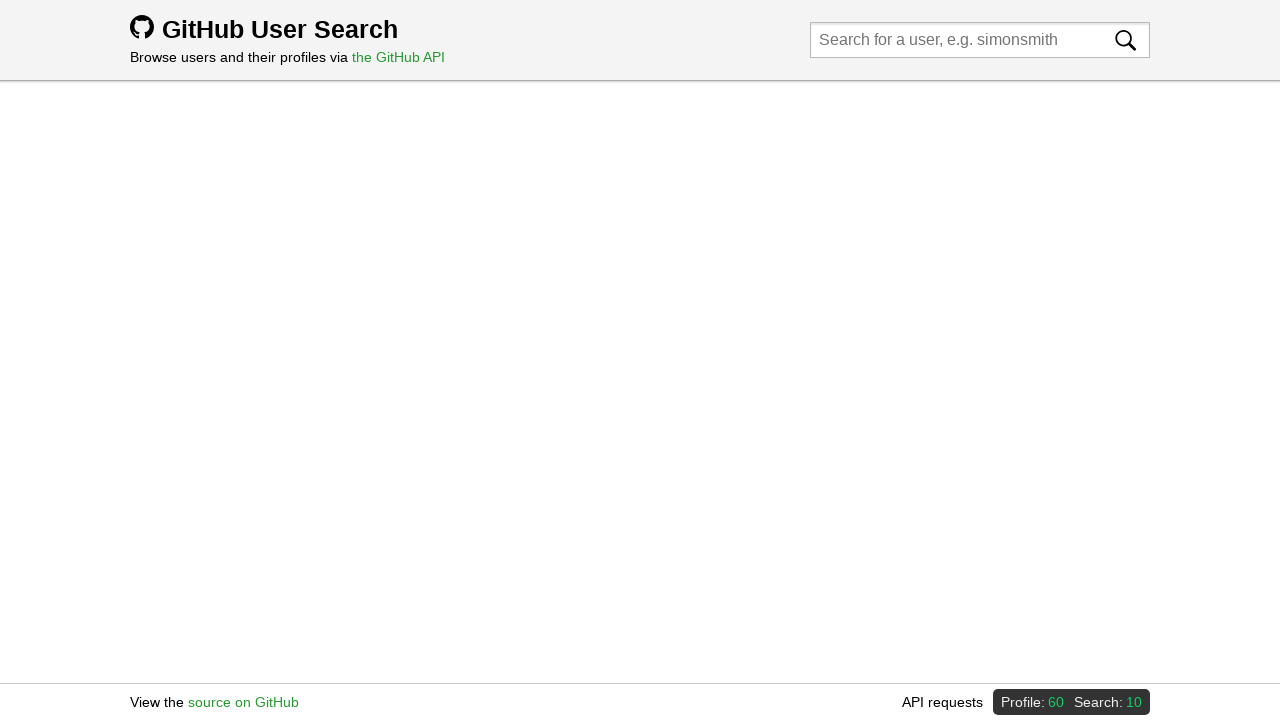

Clicked 'source on GitHub' link in footer at (244, 702) on text=source on GitHub
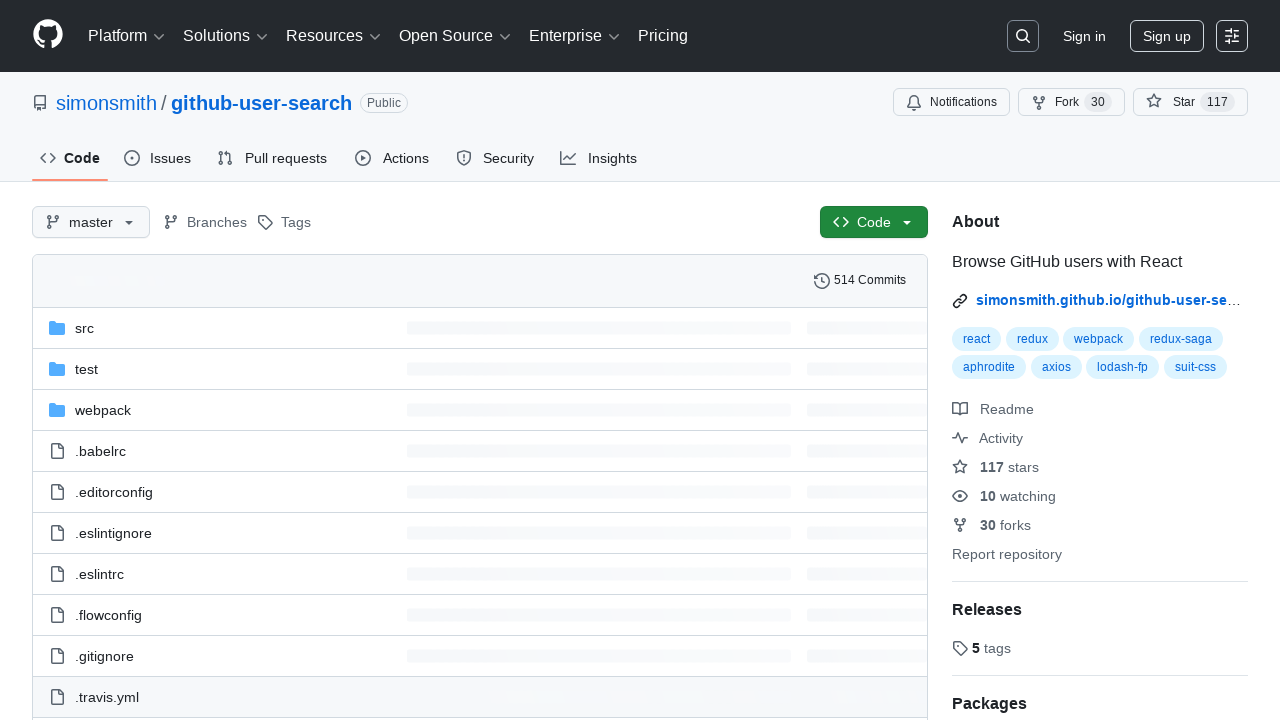

Navigated to GitHub repository - URL confirmed
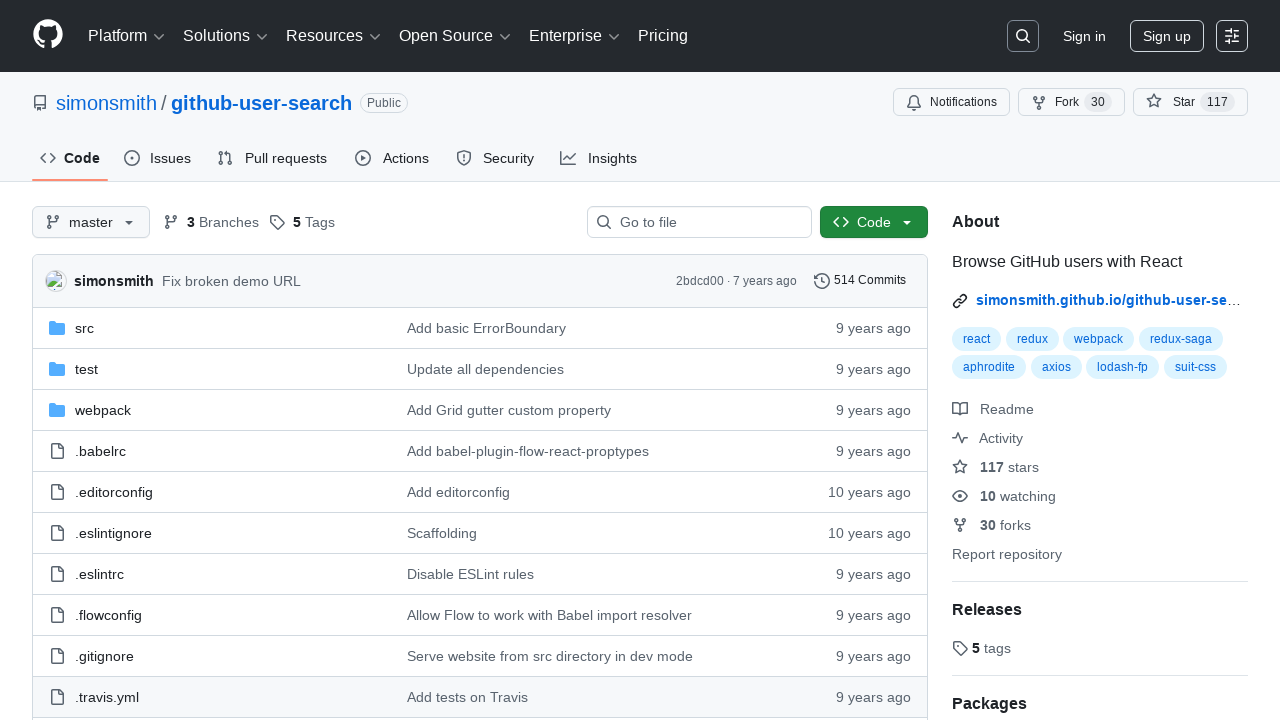

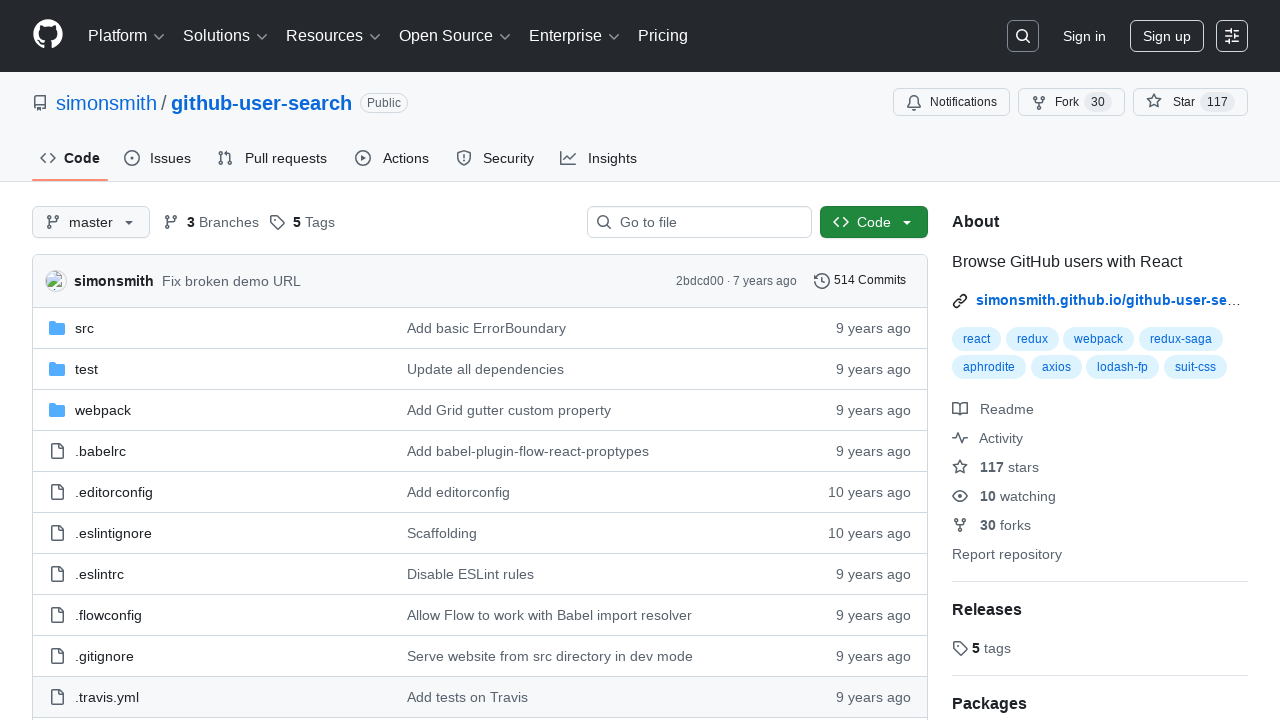